Tests jQuery UI menu navigation by clicking through nested menu items to reach a PDF download link

Starting URL: https://the-internet.herokuapp.com/jqueryui/menu#

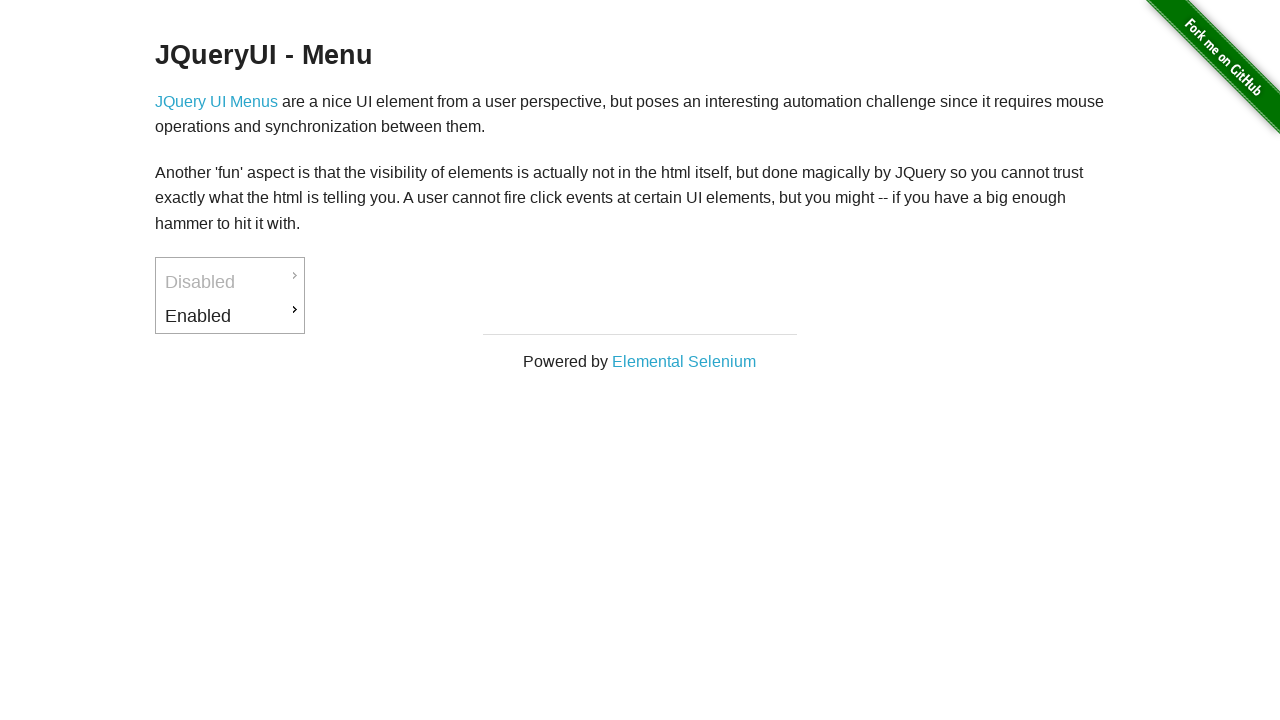

Clicked on Enabled menu item at (230, 316) on text=Enabled
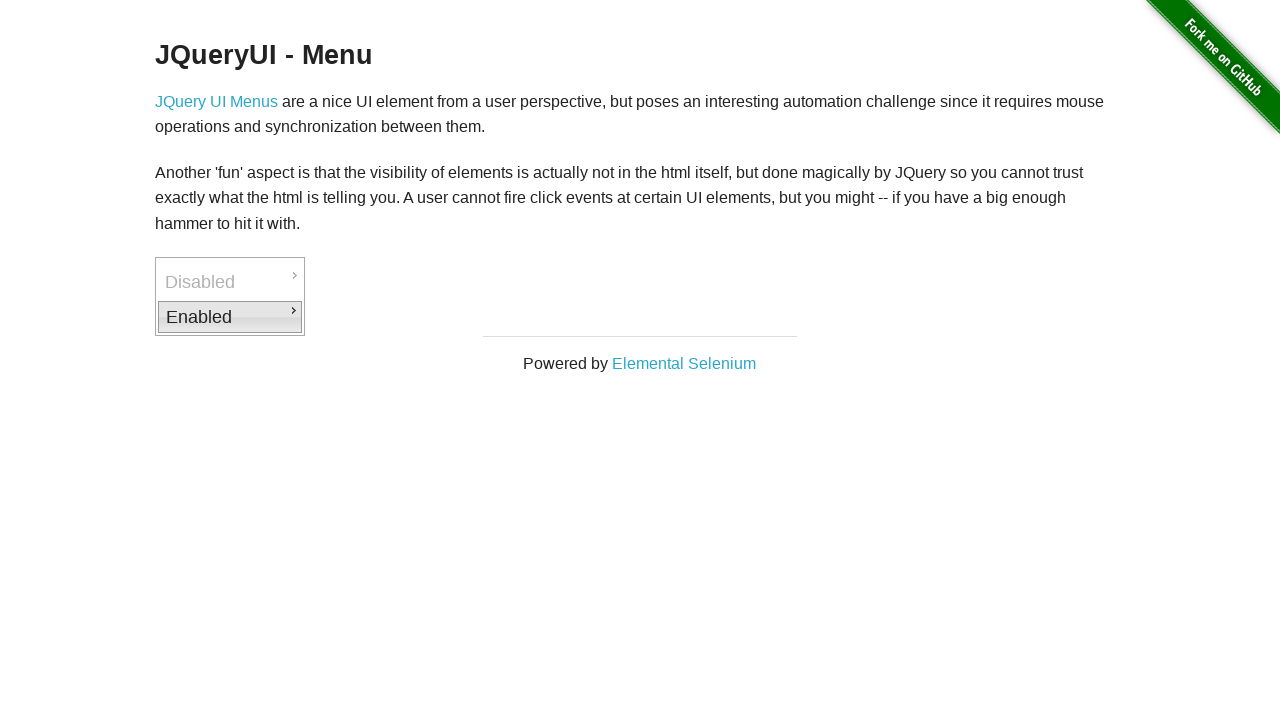

Waited for Downloads submenu to appear
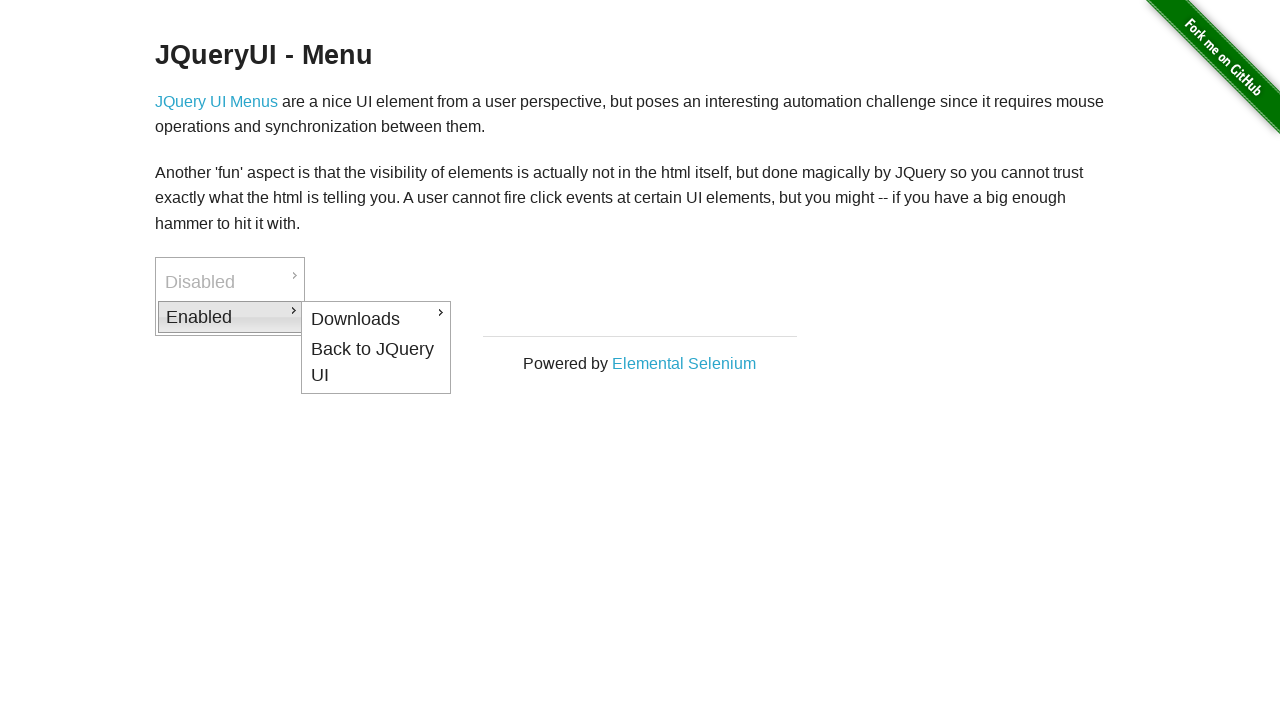

Clicked on Downloads submenu item at (376, 319) on #ui-id-4
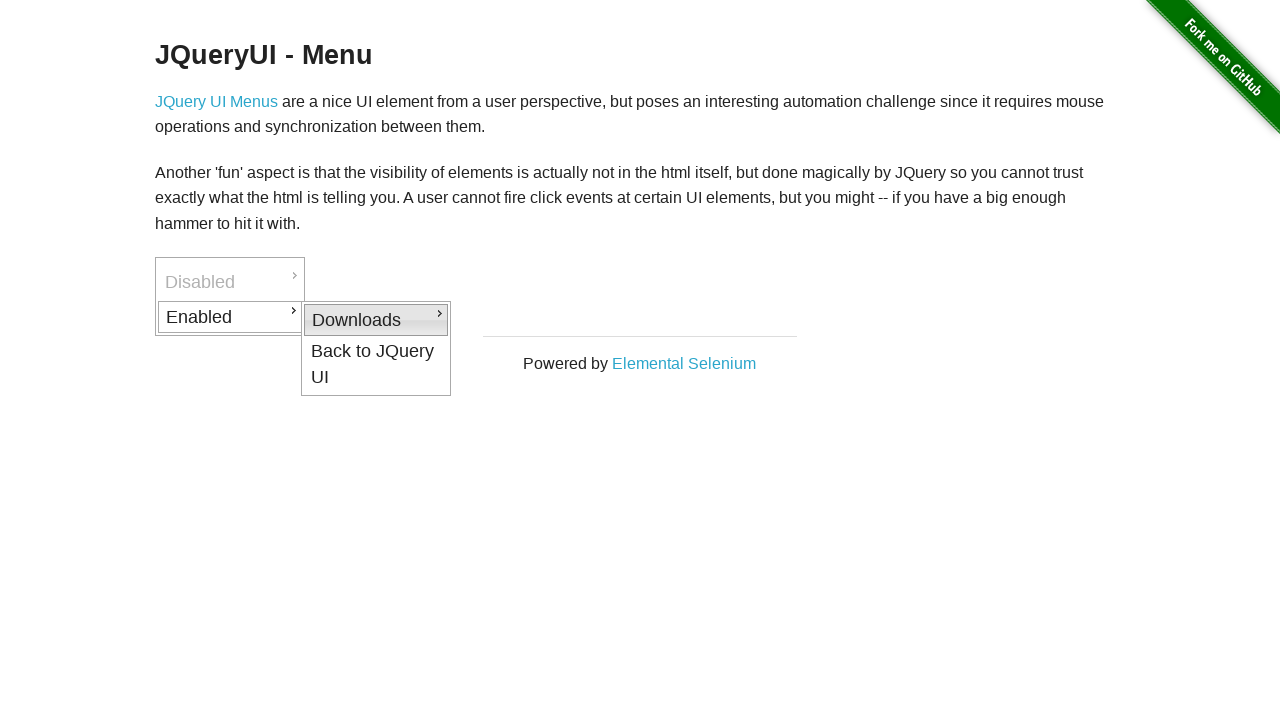

Waited for PDF download link to appear
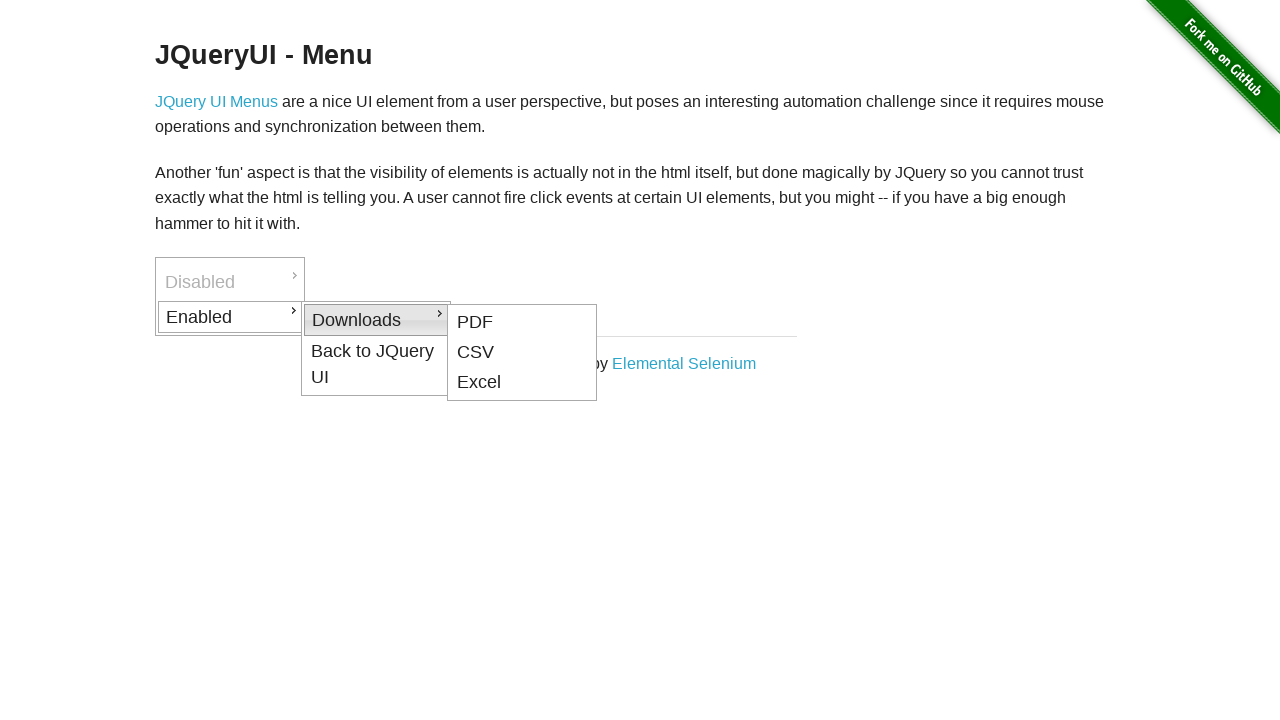

Clicked on PDF download link at (522, 322) on a[href='/download/jqueryui/menu/menu.pdf']
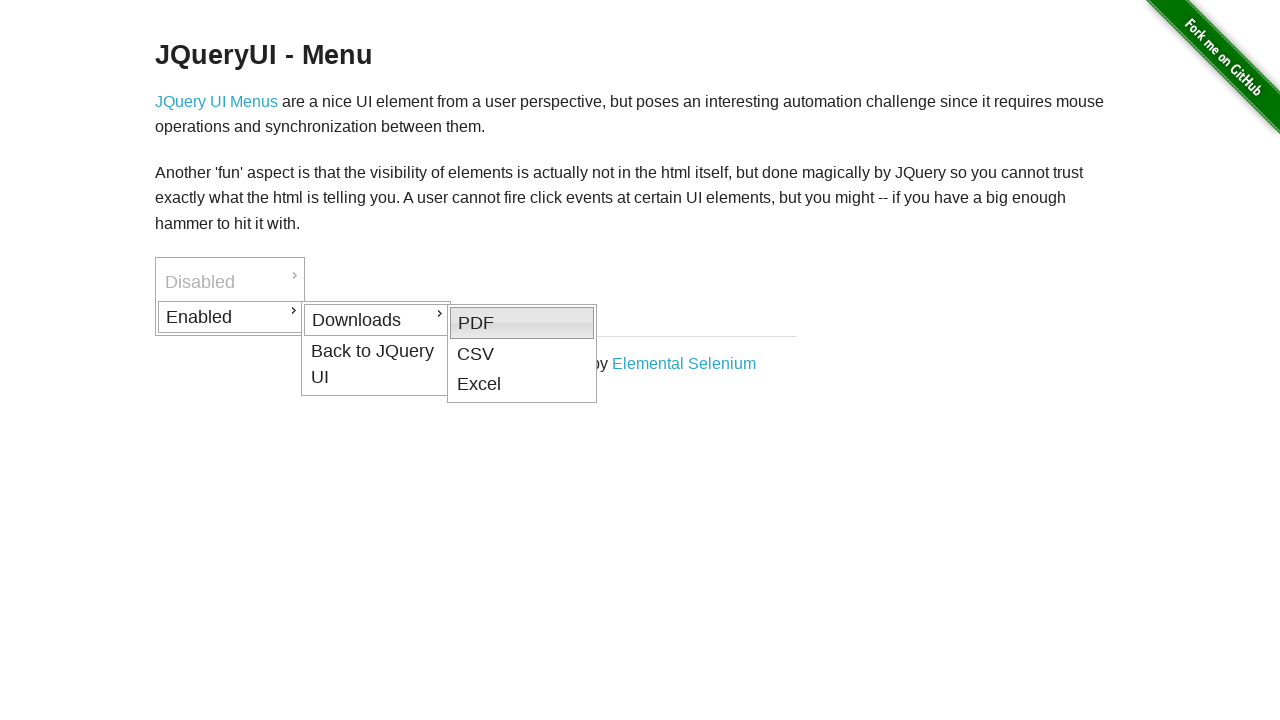

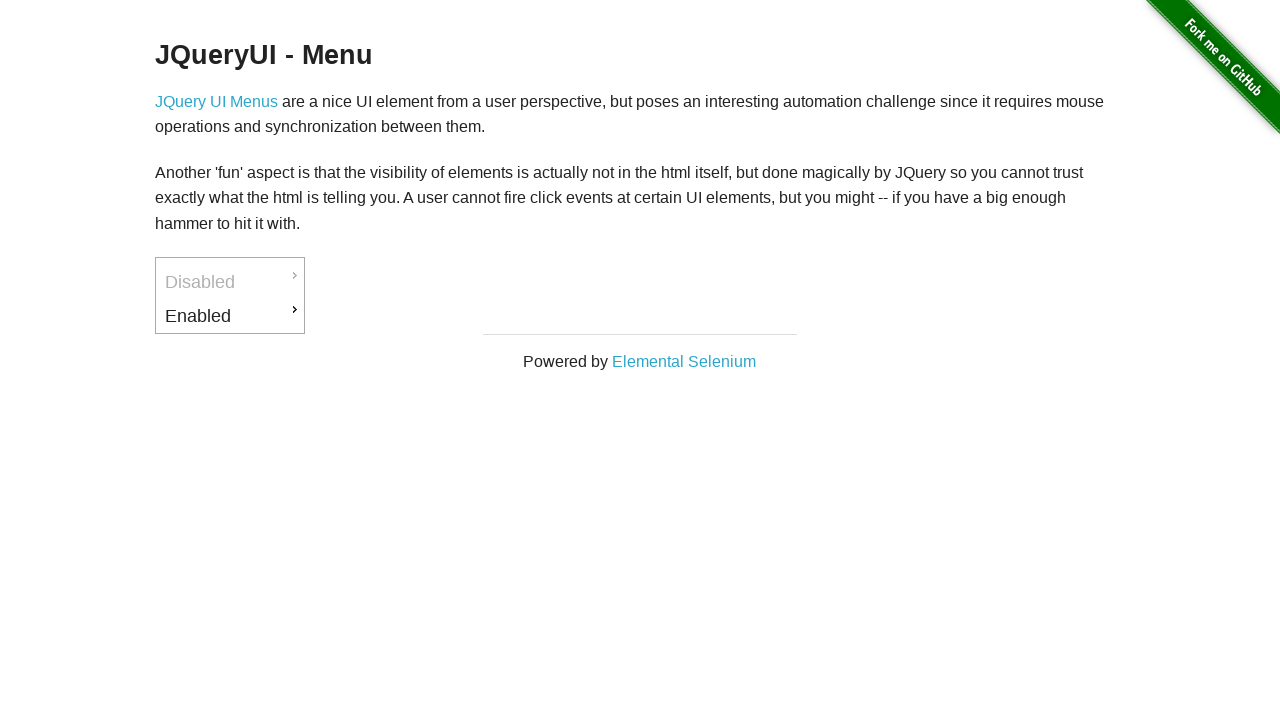